Tests the hotel listing functionality by clicking on the hotel list button and verifying that 10 hotels are displayed

Starting URL: http://hotel-v3.progmasters.hu/

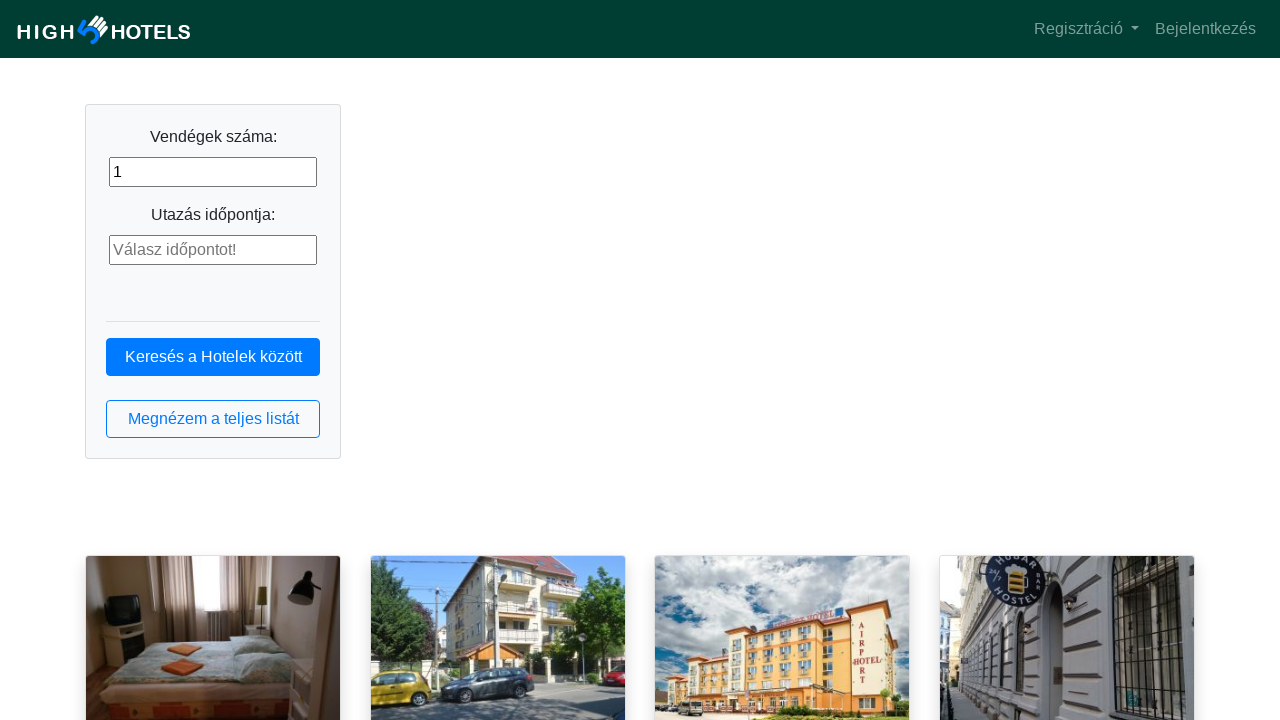

Clicked the hotel list button at (213, 419) on button.btn.btn-outline-primary.btn-block
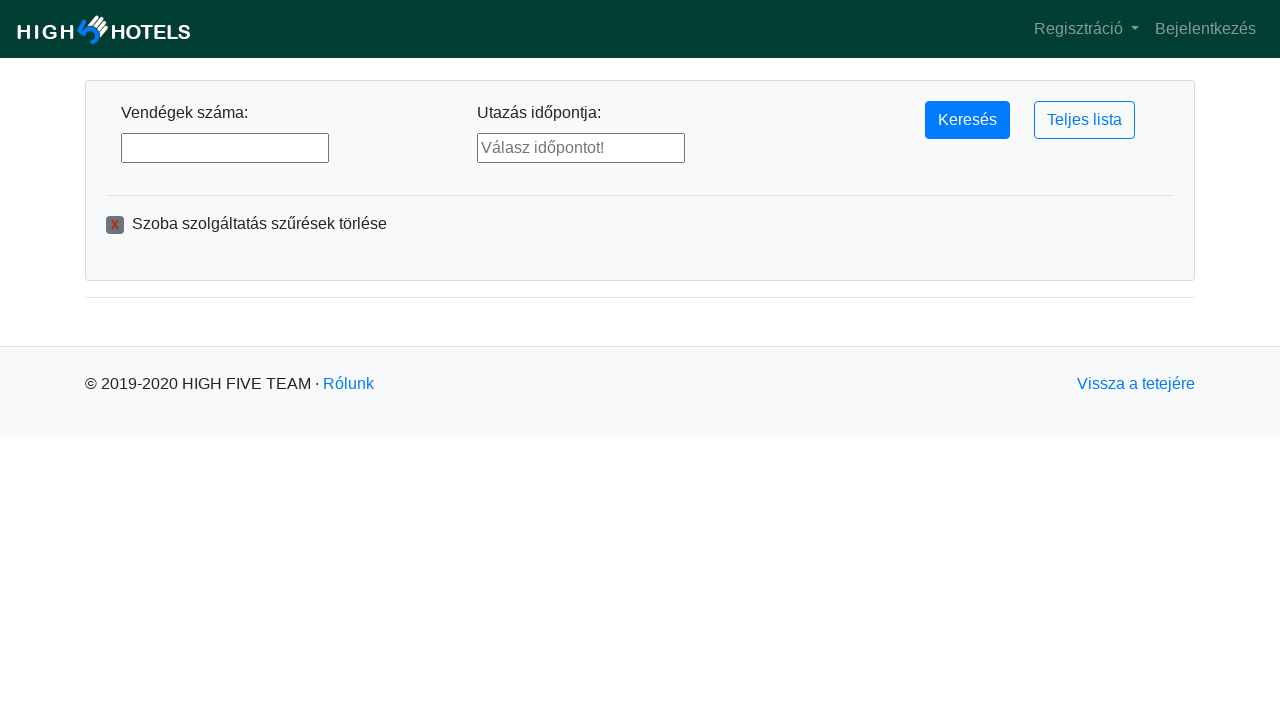

Hotel list loaded and hotel elements are visible
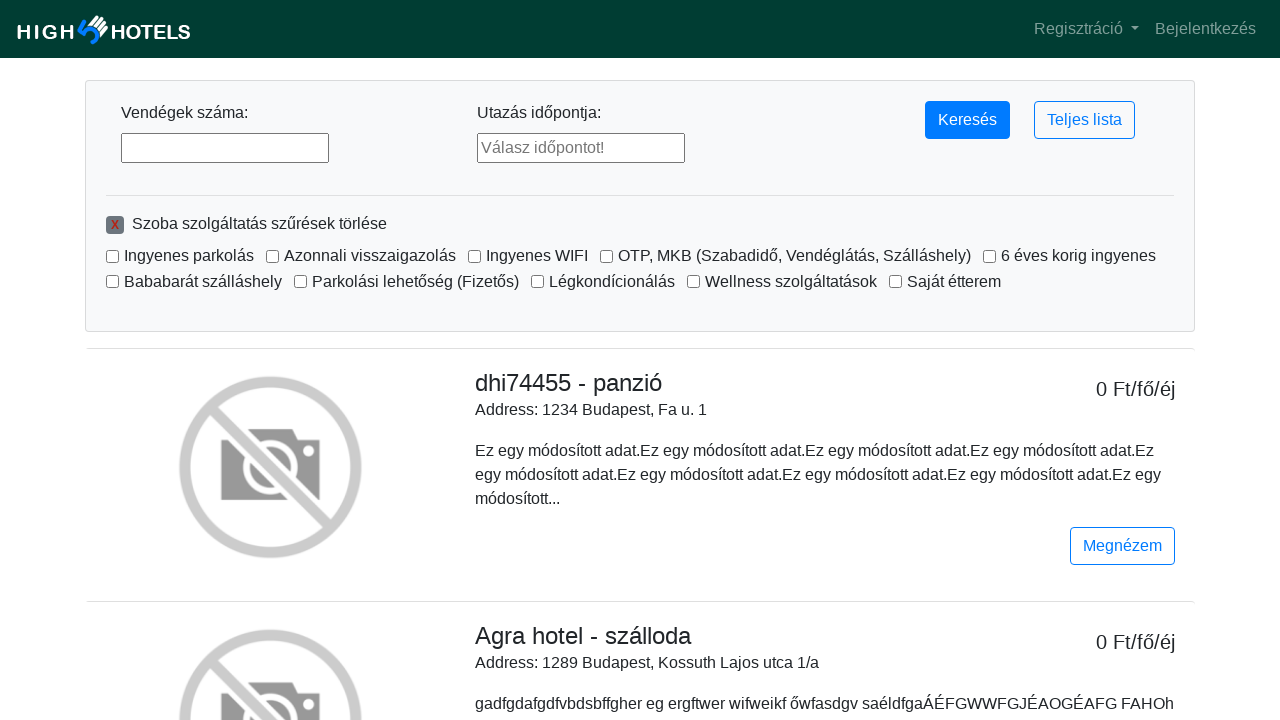

First hotel element is ready
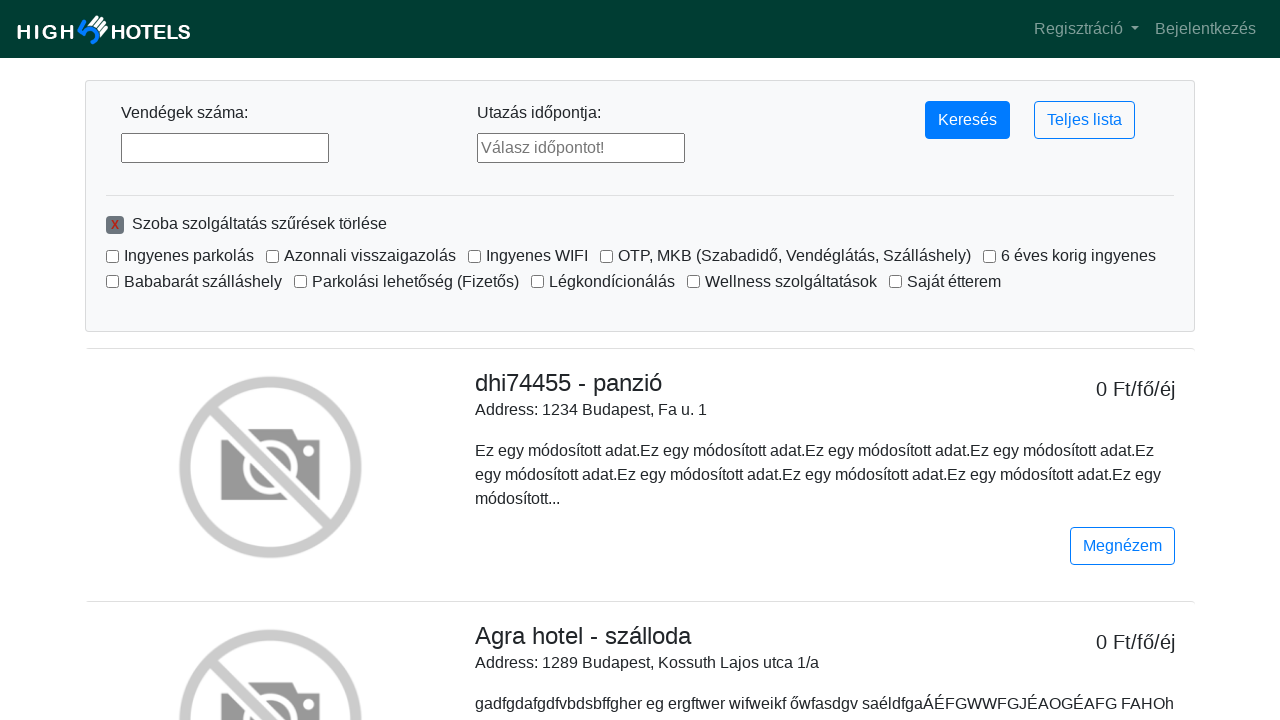

Verified that exactly 10 hotels are displayed
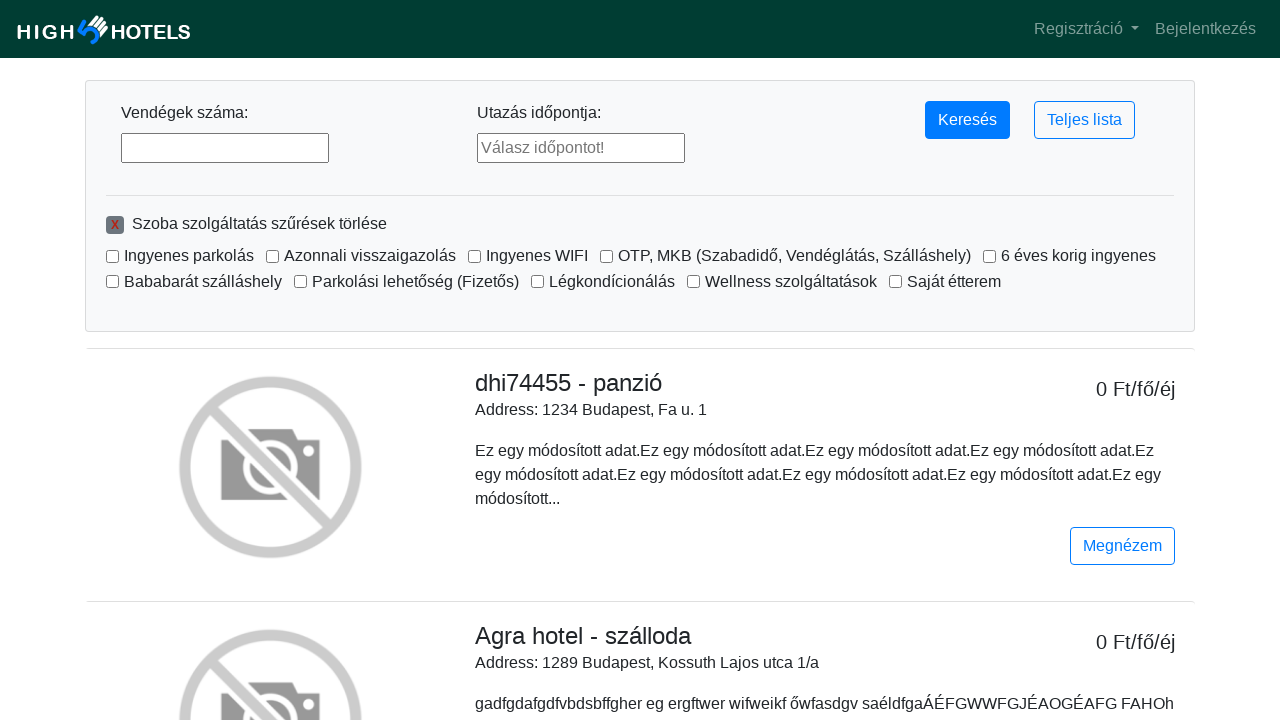

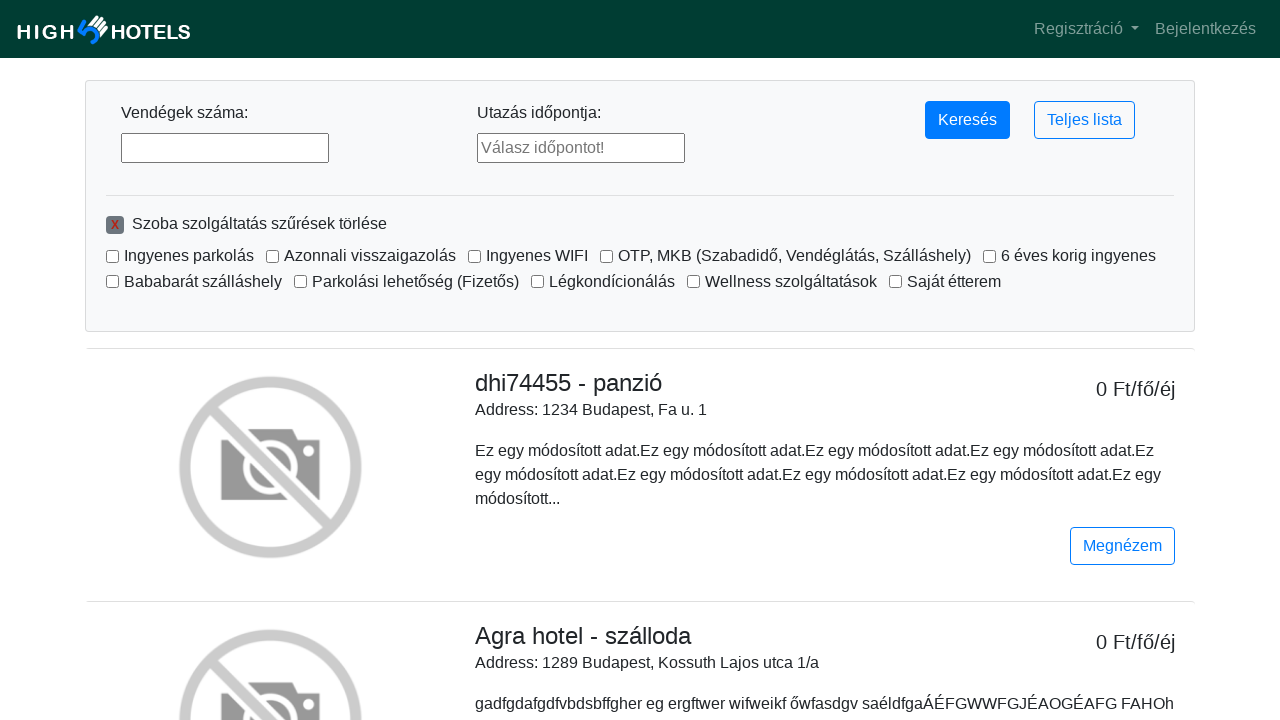